Tests the JPL Space featured image gallery by clicking the "FULL IMAGE" button and verifying the full-size image loads in the lightbox.

Starting URL: https://data-class-jpl-space.s3.amazonaws.com/JPL_Space/index.html

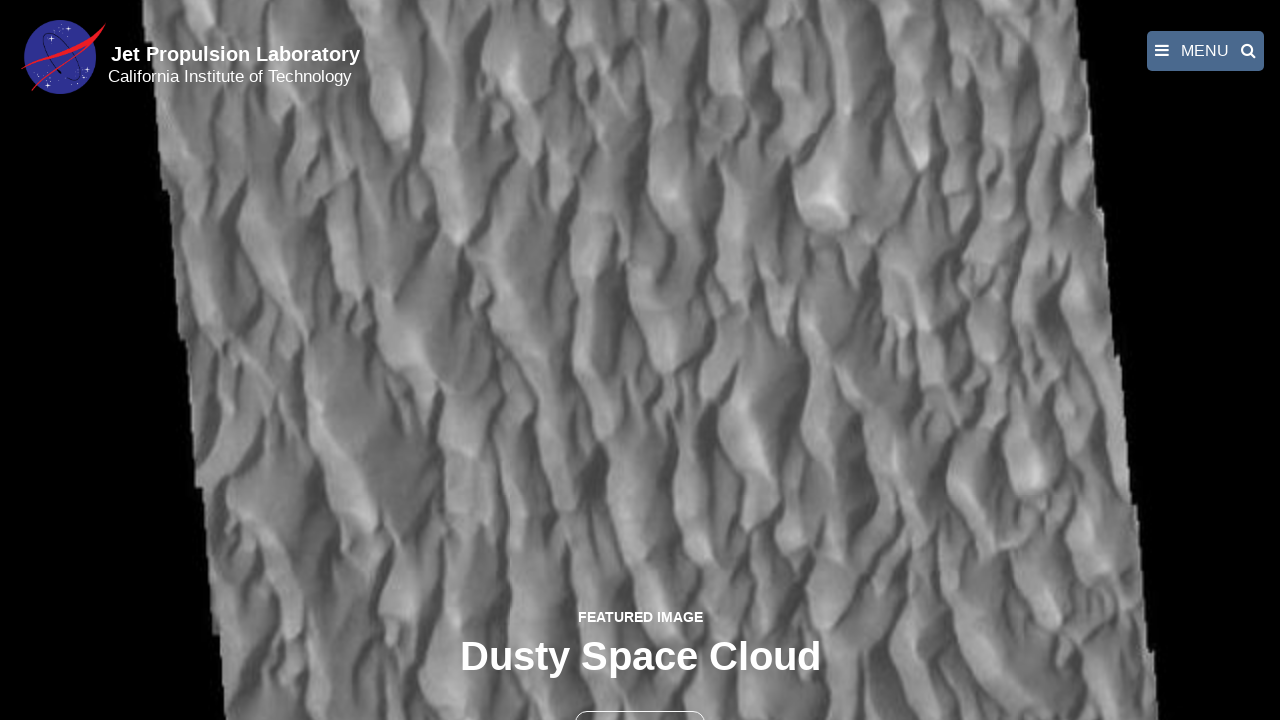

Clicked the FULL IMAGE button to open the featured Mars image at (640, 362) on a:has-text('FULL IMAGE')
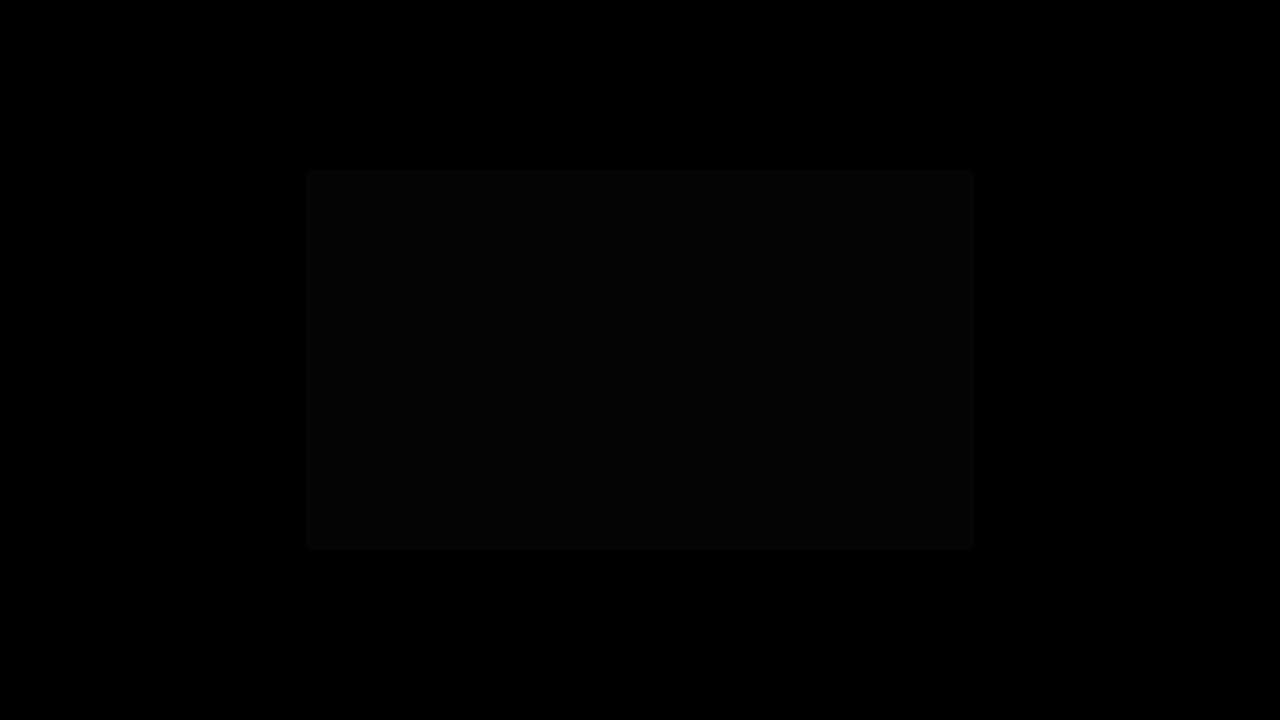

Full-size image loaded in lightbox
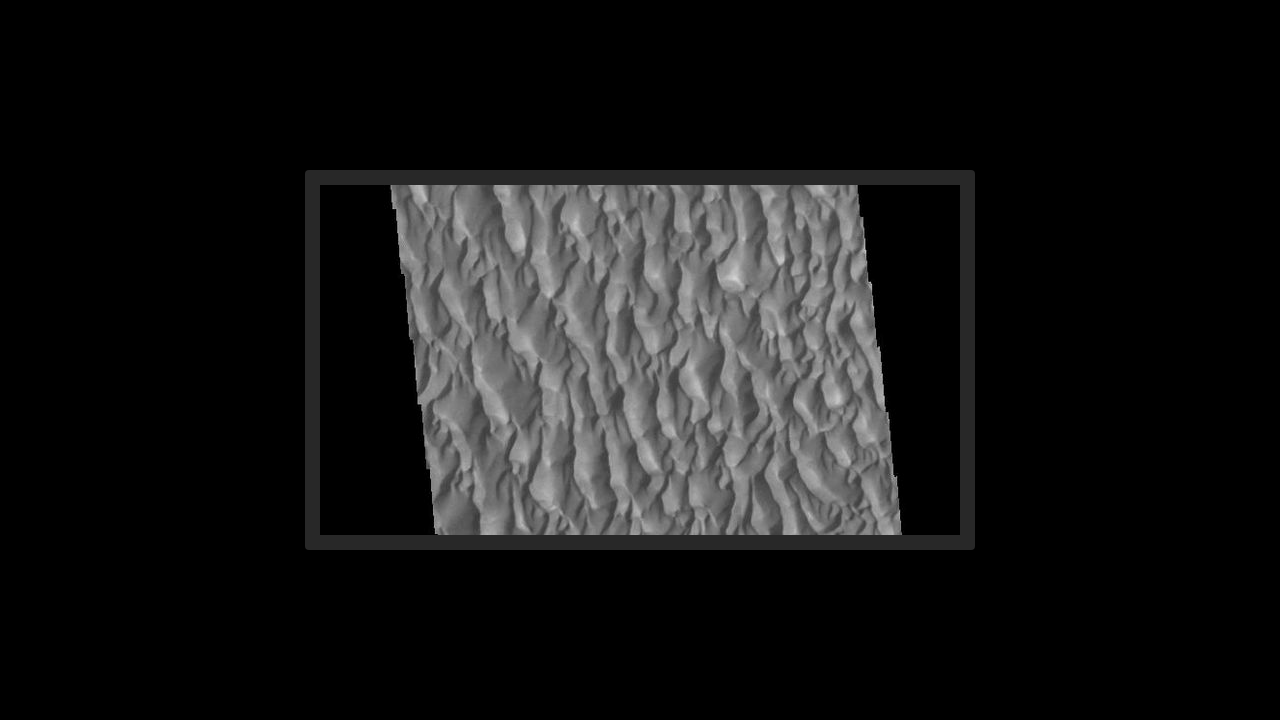

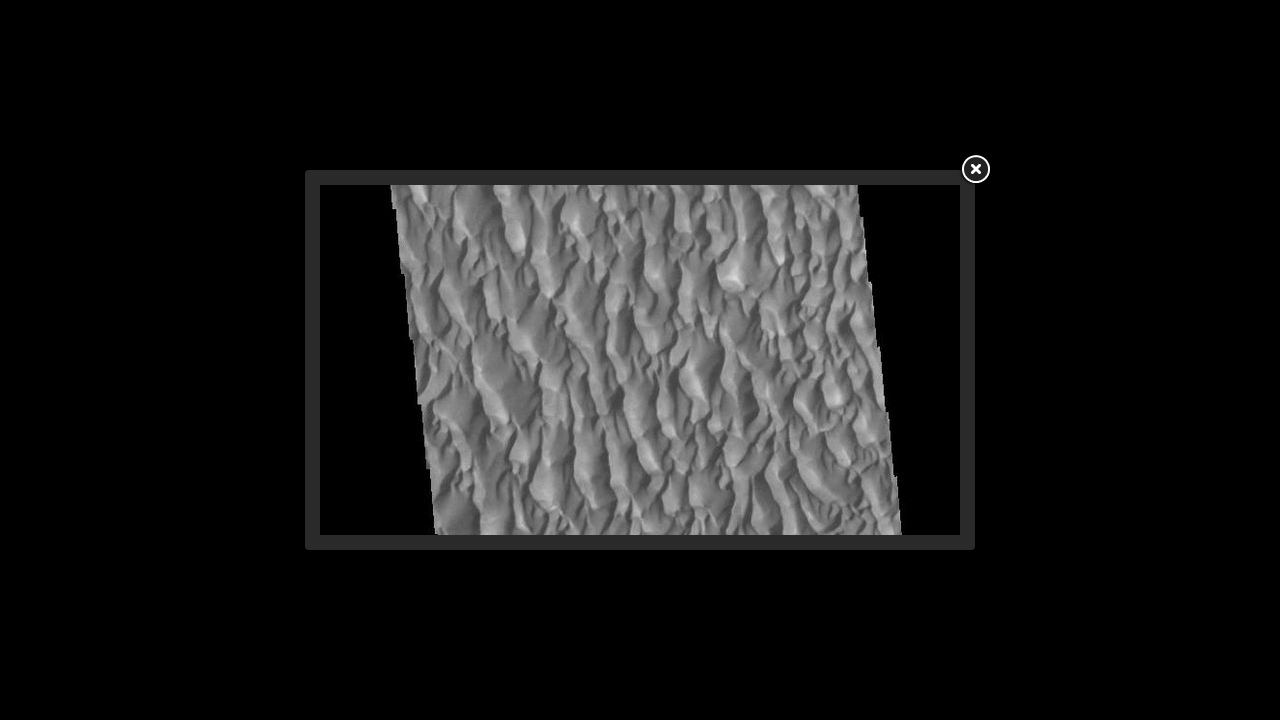